Tests drag and drop functionality by dragging an image element to a target div, then navigates back and forward through browser history

Starting URL: https://artoftesting.com/samplesiteforselenium

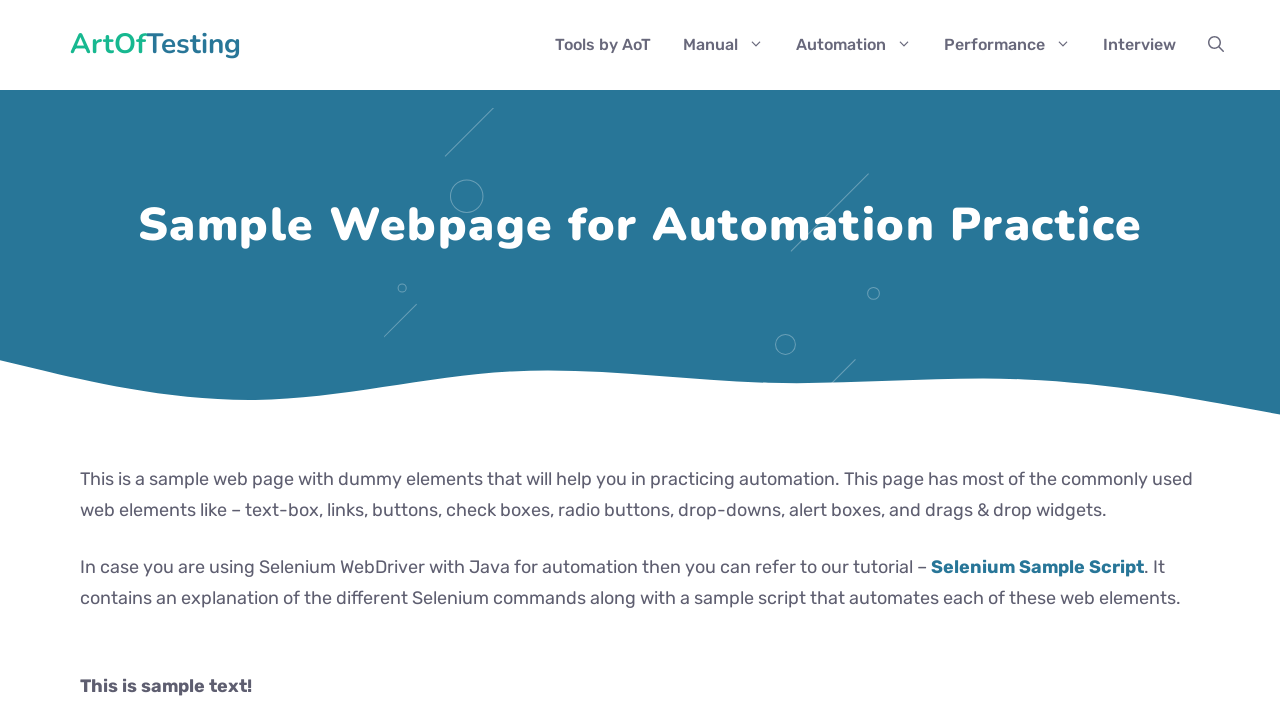

Dragged image element to target div at (280, 242)
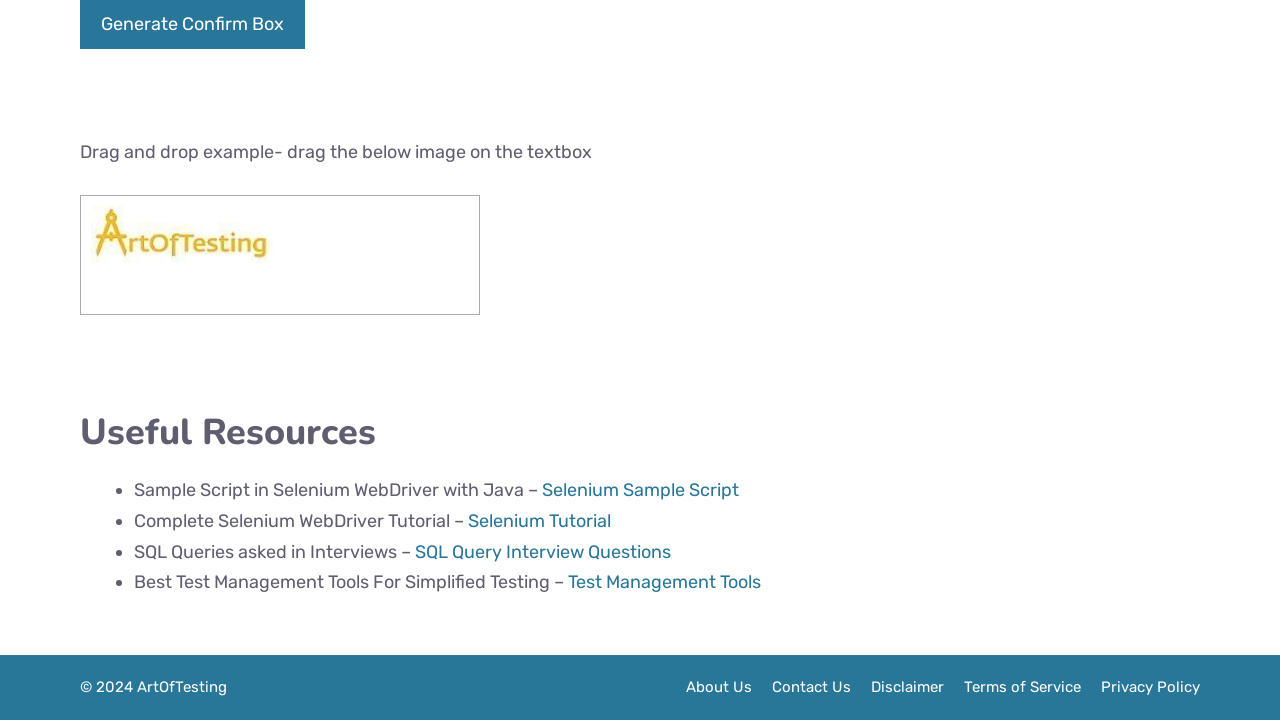

Navigated back in browser history (first back)
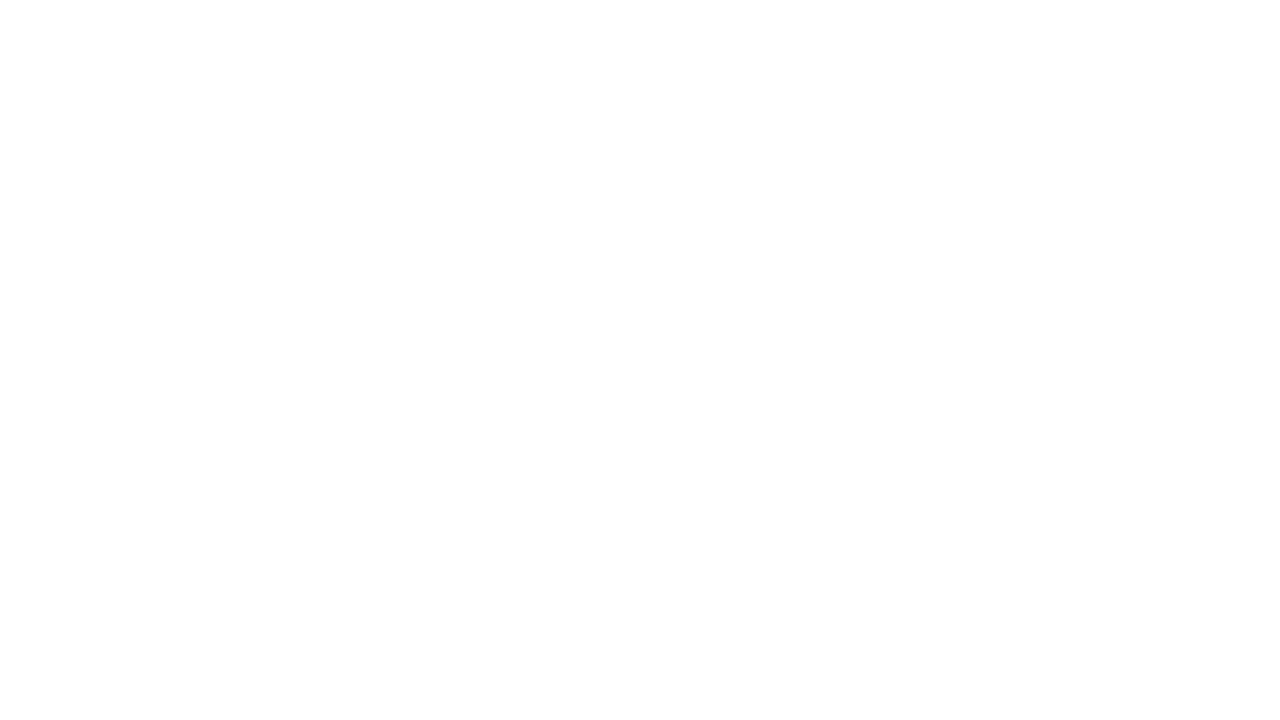

Navigated back in browser history (second back)
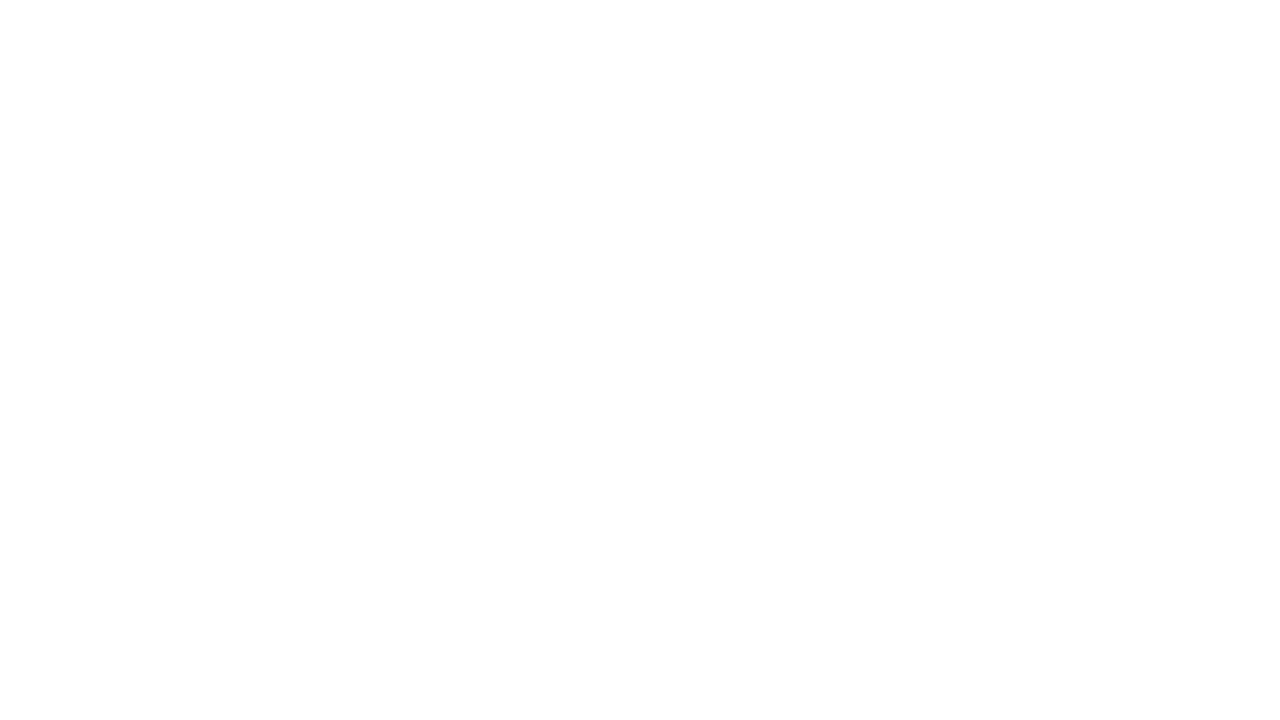

Navigated forward in browser history
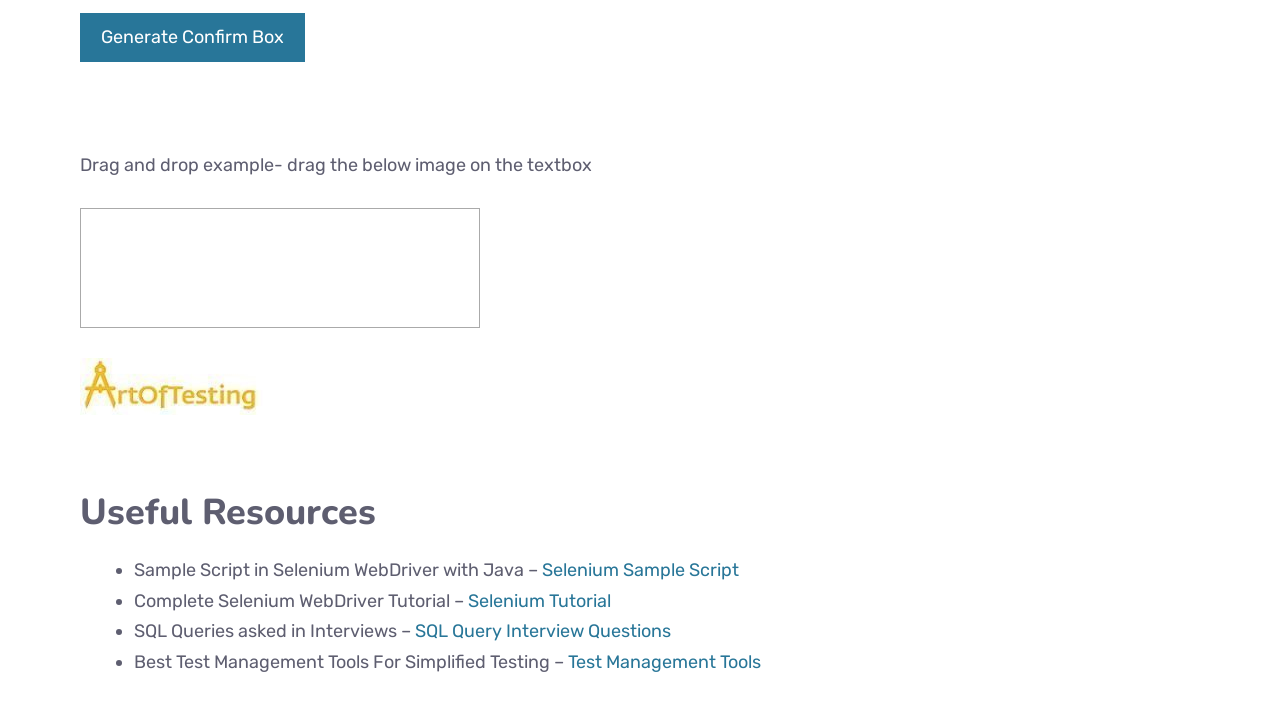

Target div is visible after navigation
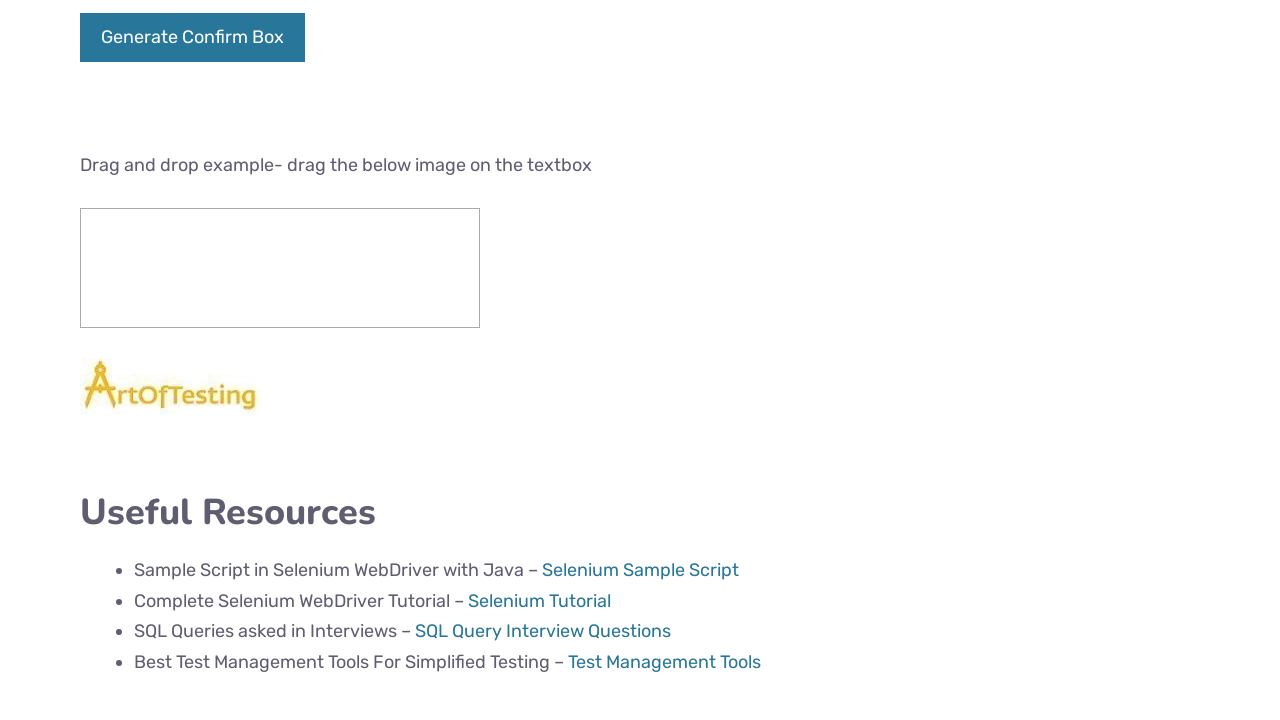

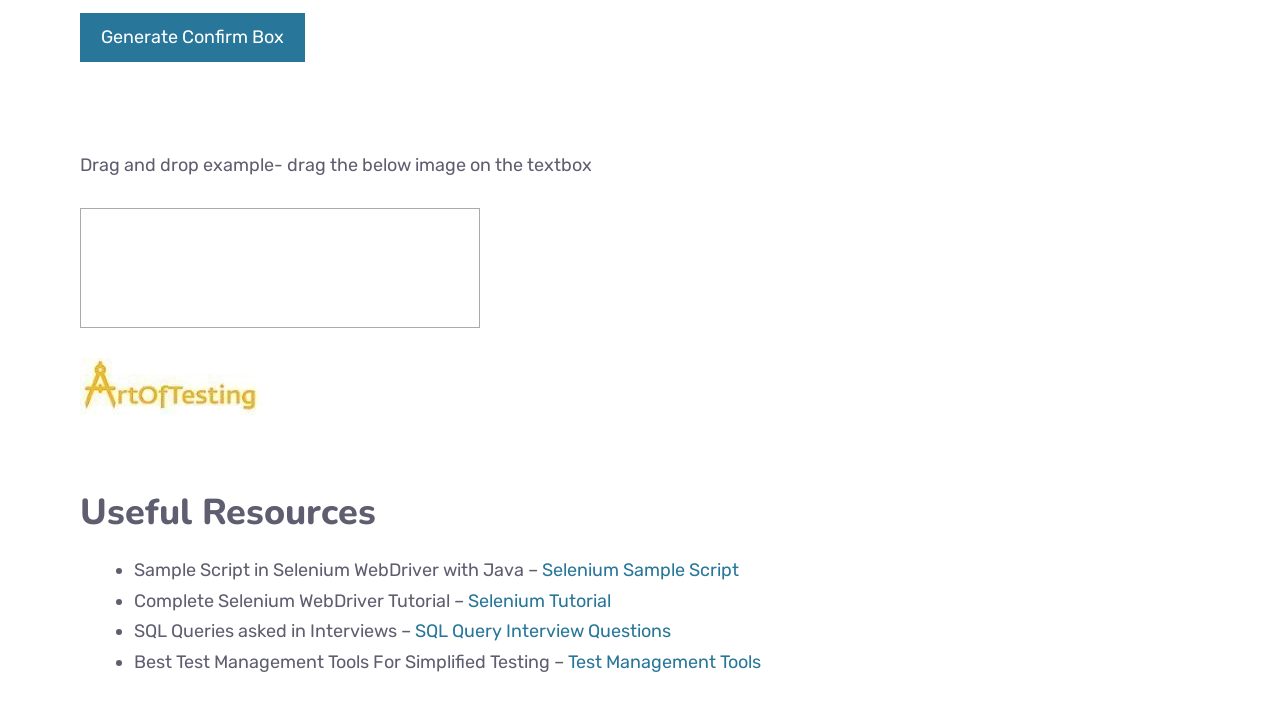